Tests that the error message can be closed by clicking the close button

Starting URL: https://the-internet.herokuapp.com/

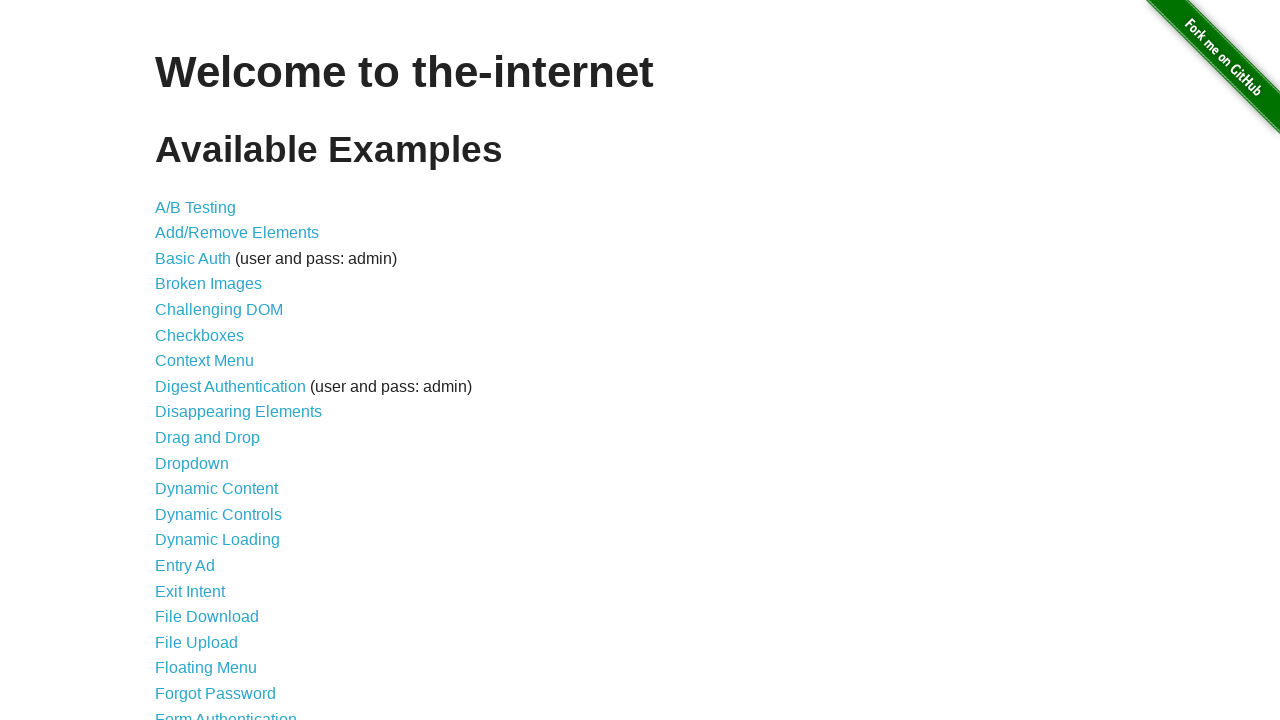

Clicked on Form Authentication link at (226, 712) on xpath=//a[text()='Form Authentication']
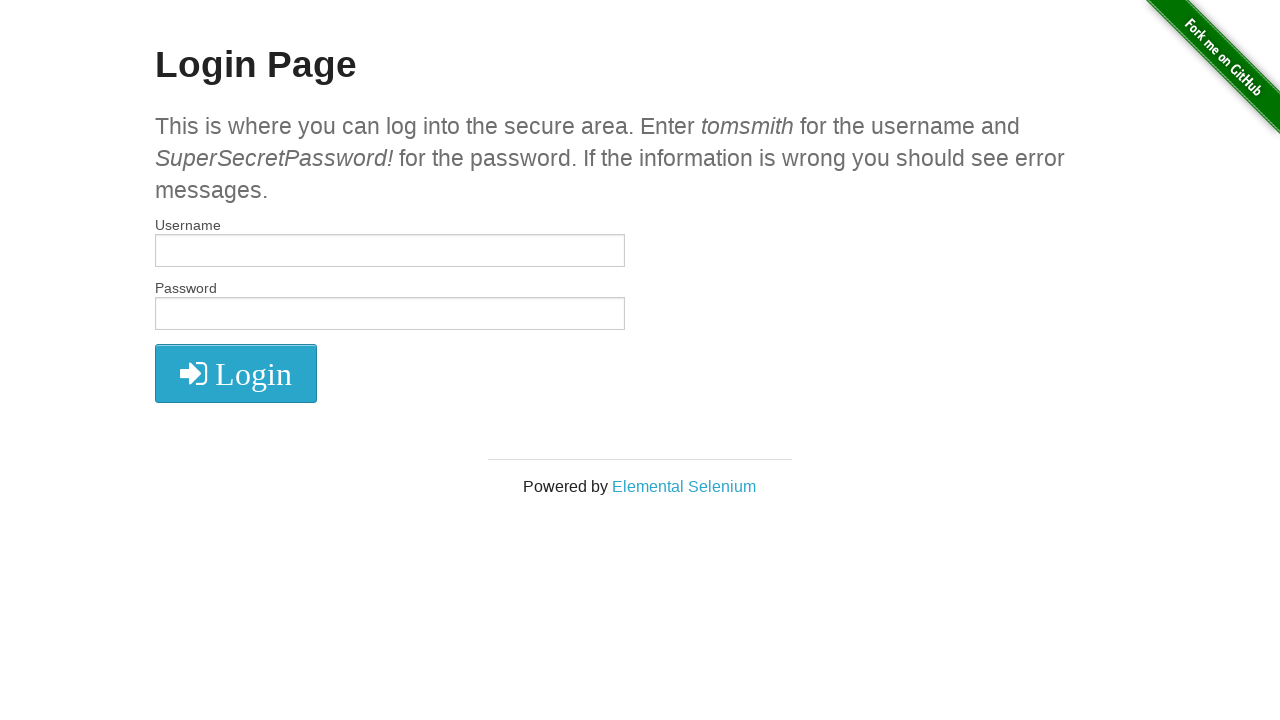

Clicked login button to trigger error at (236, 374) on xpath=//*[@id='login']/button/i
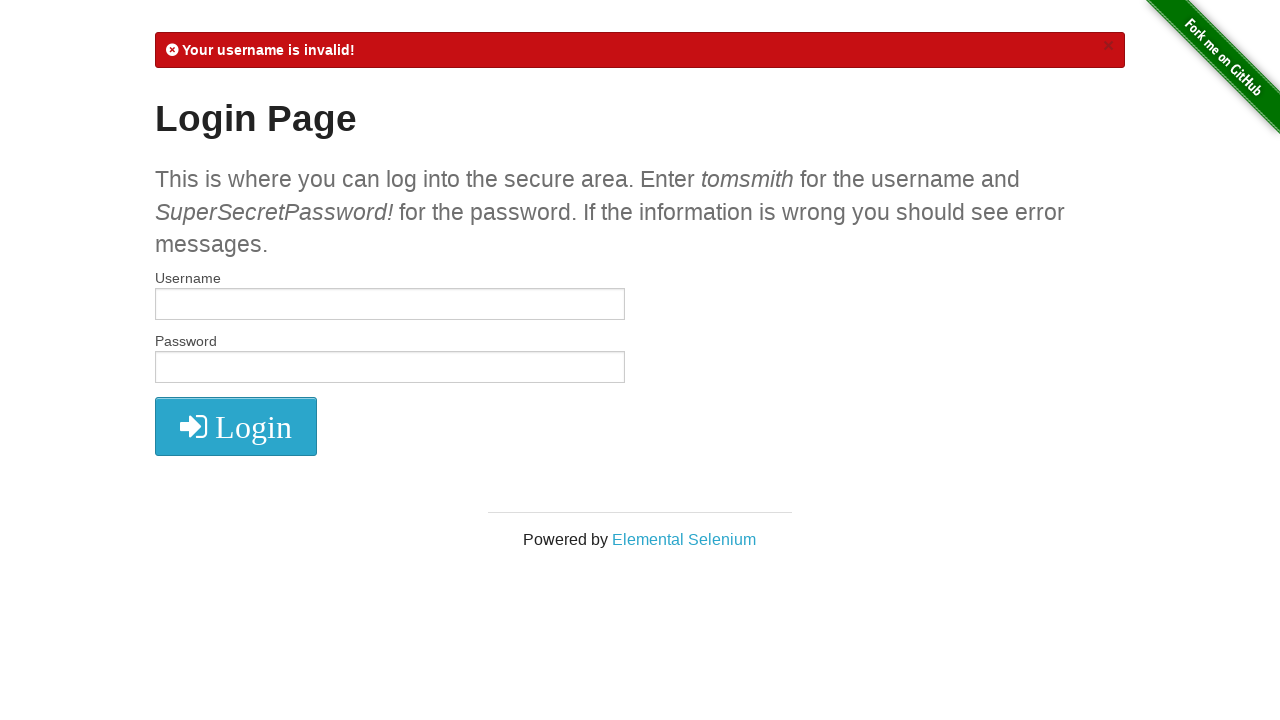

Error message appeared with close button visible
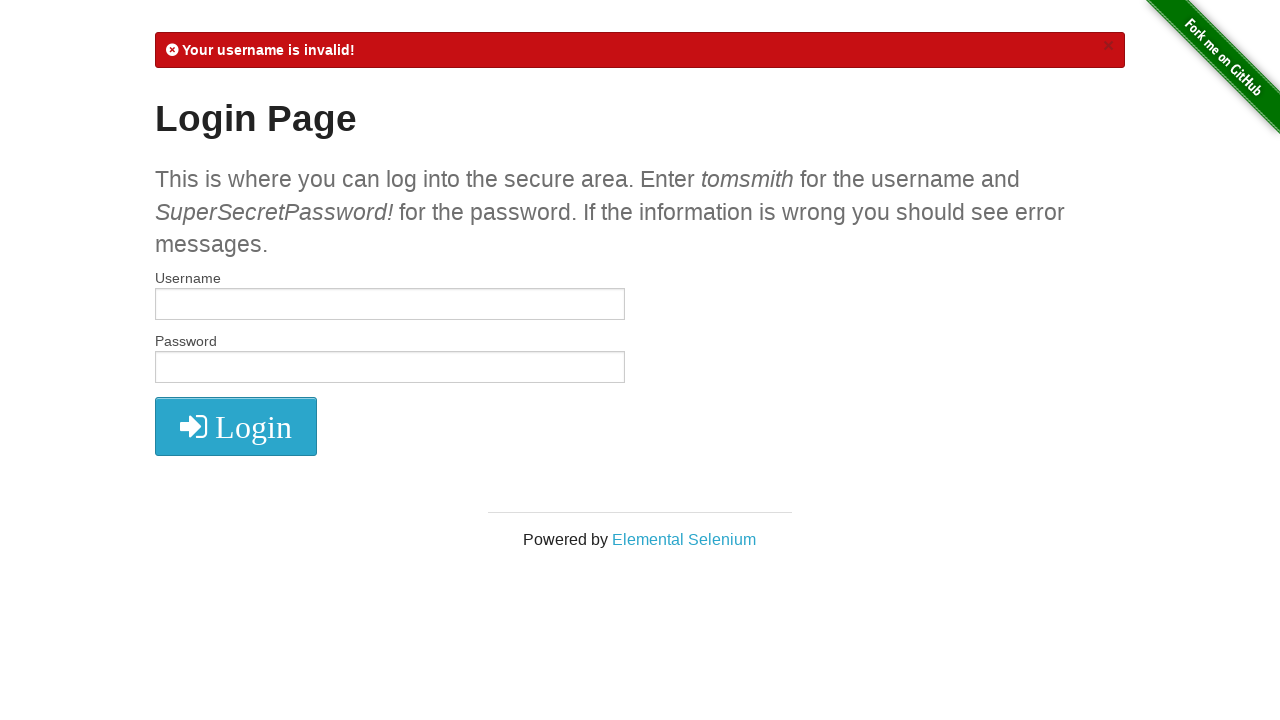

Clicked close button to dismiss error message at (1108, 46) on xpath=//a[@class='close']
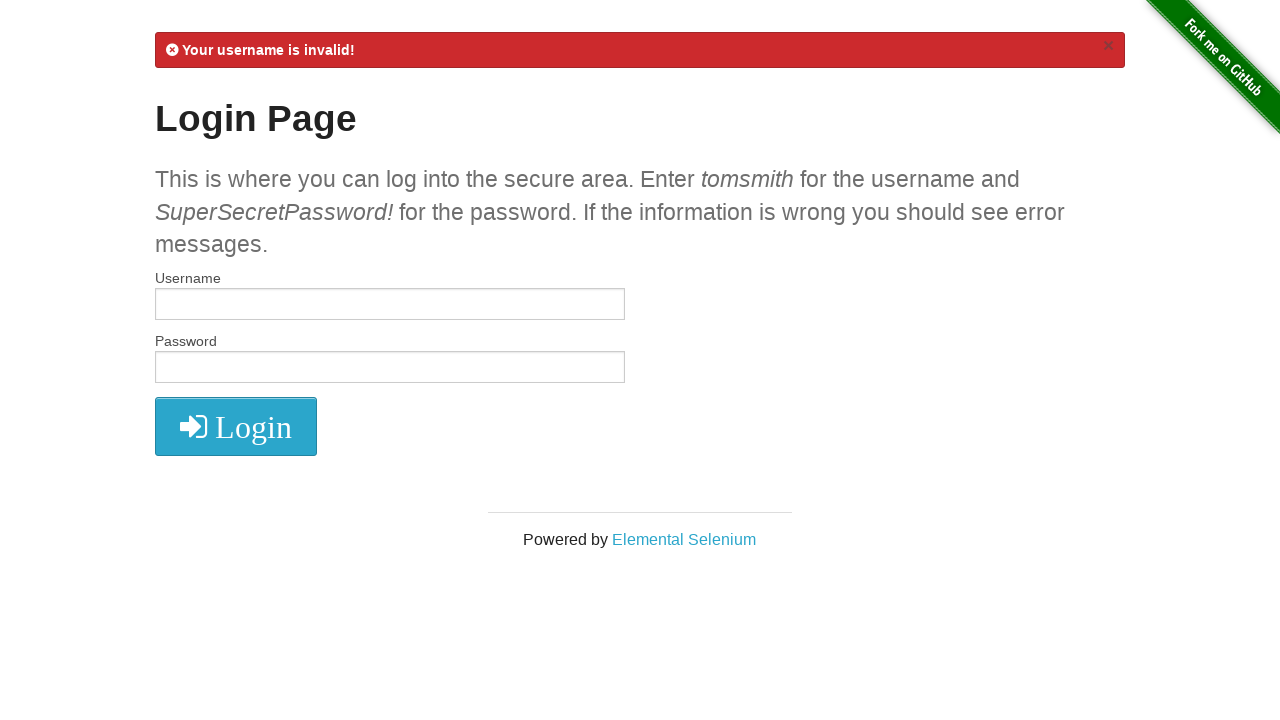

Error message closed and close button hidden
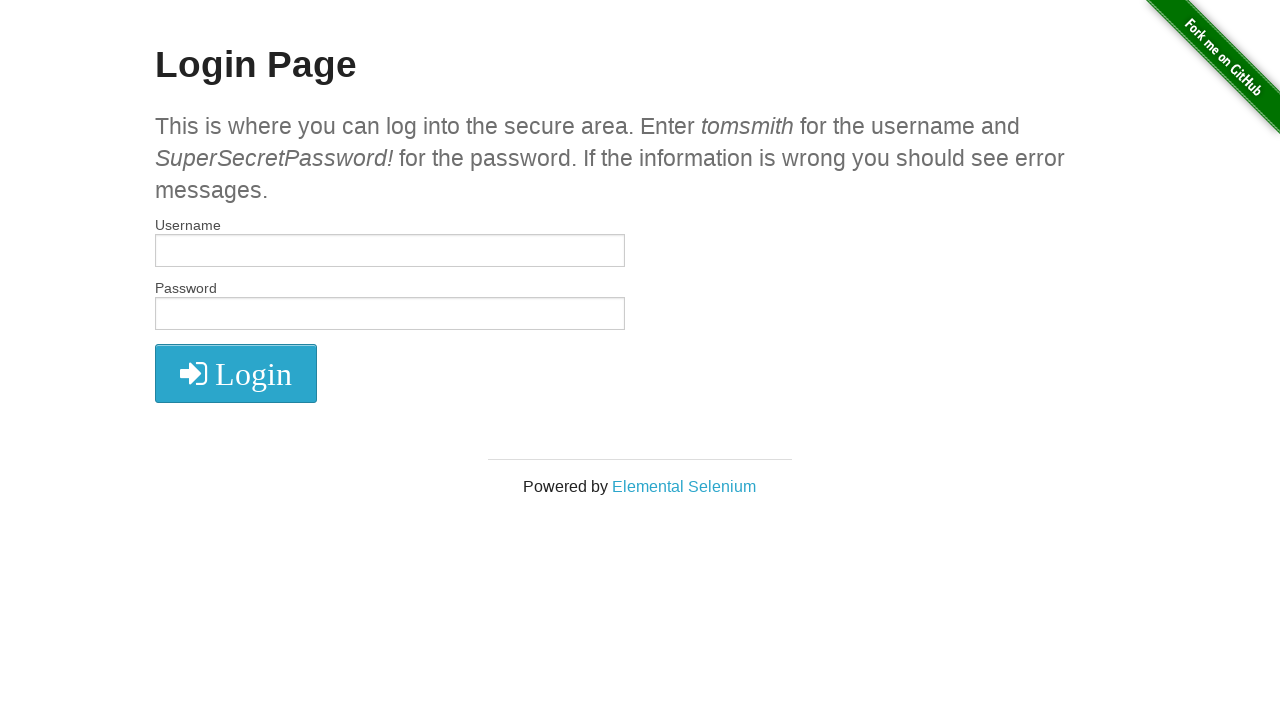

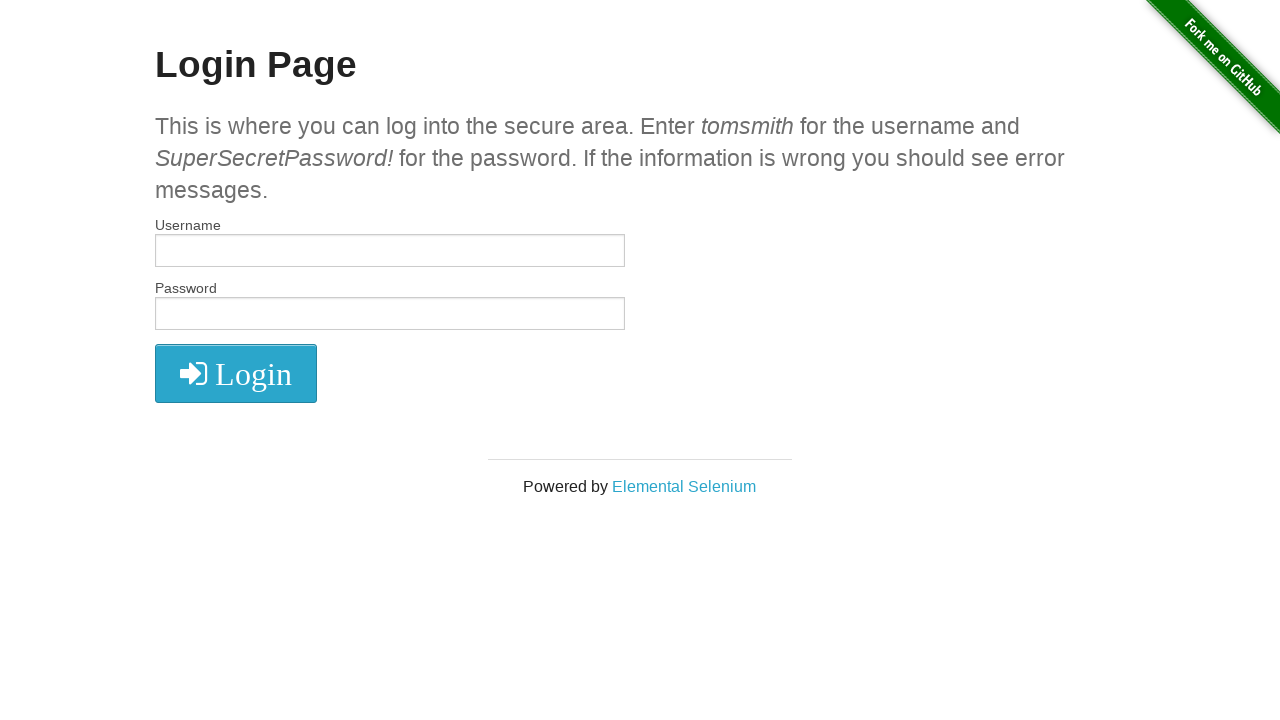